Tests that edits are saved when the input loses focus (blur event)

Starting URL: https://demo.playwright.dev/todomvc

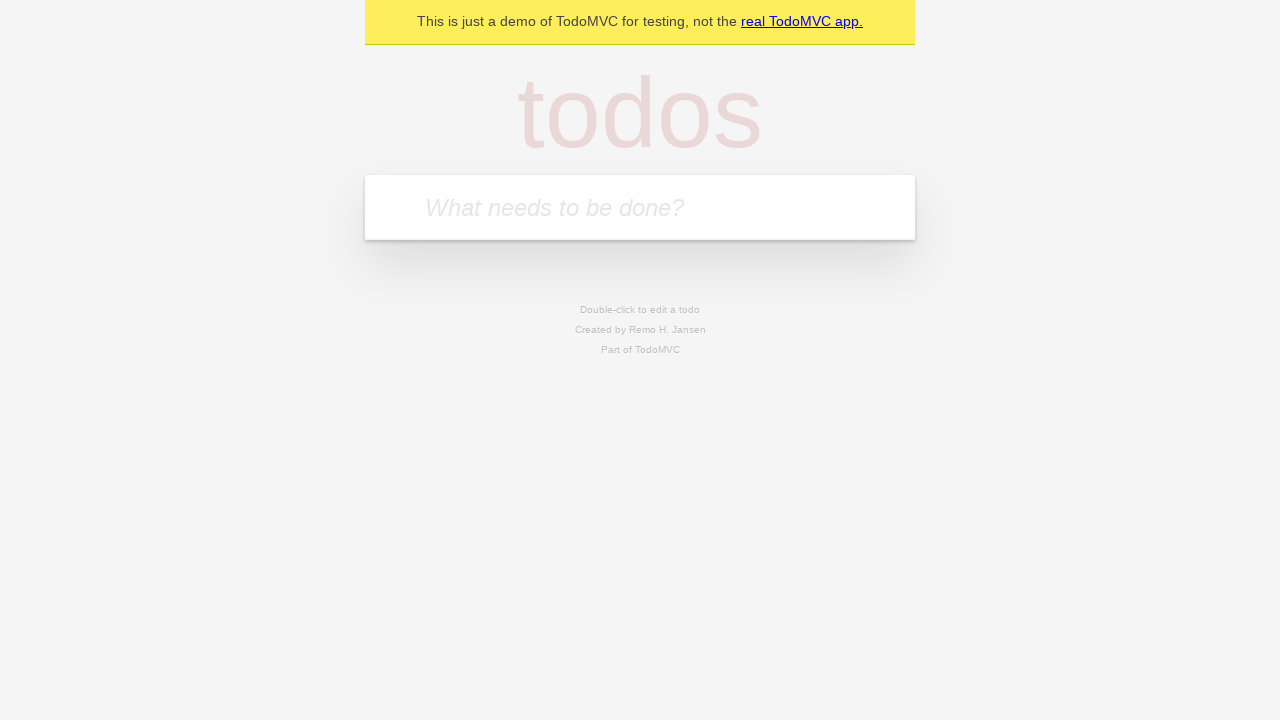

Filled first todo input with 'buy some cheese' on internal:attr=[placeholder="What needs to be done?"i]
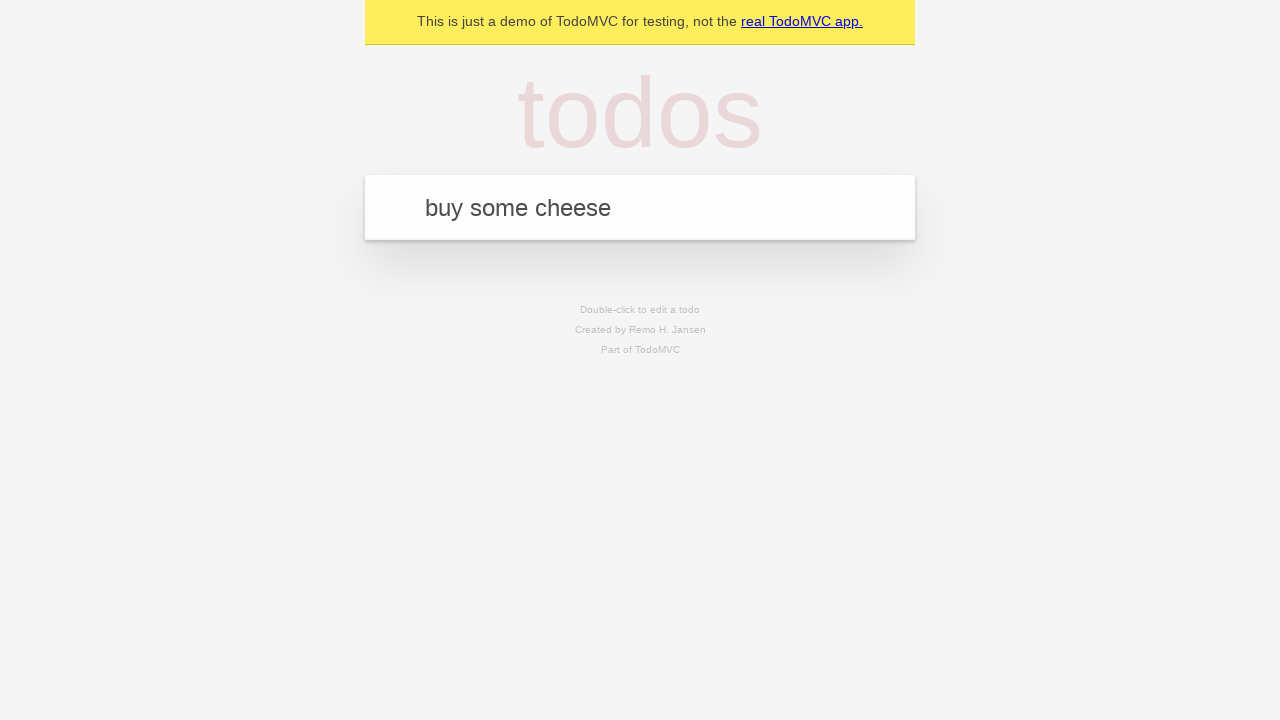

Pressed Enter to create first todo on internal:attr=[placeholder="What needs to be done?"i]
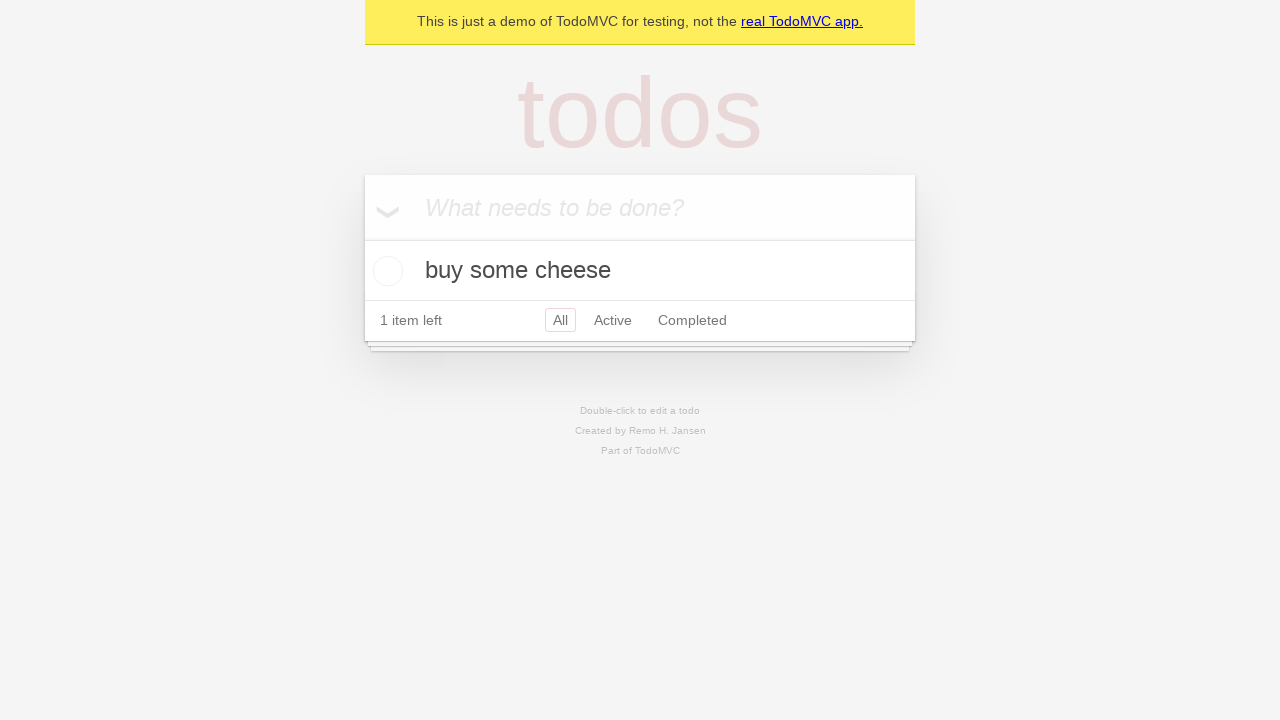

Filled second todo input with 'feed the cat' on internal:attr=[placeholder="What needs to be done?"i]
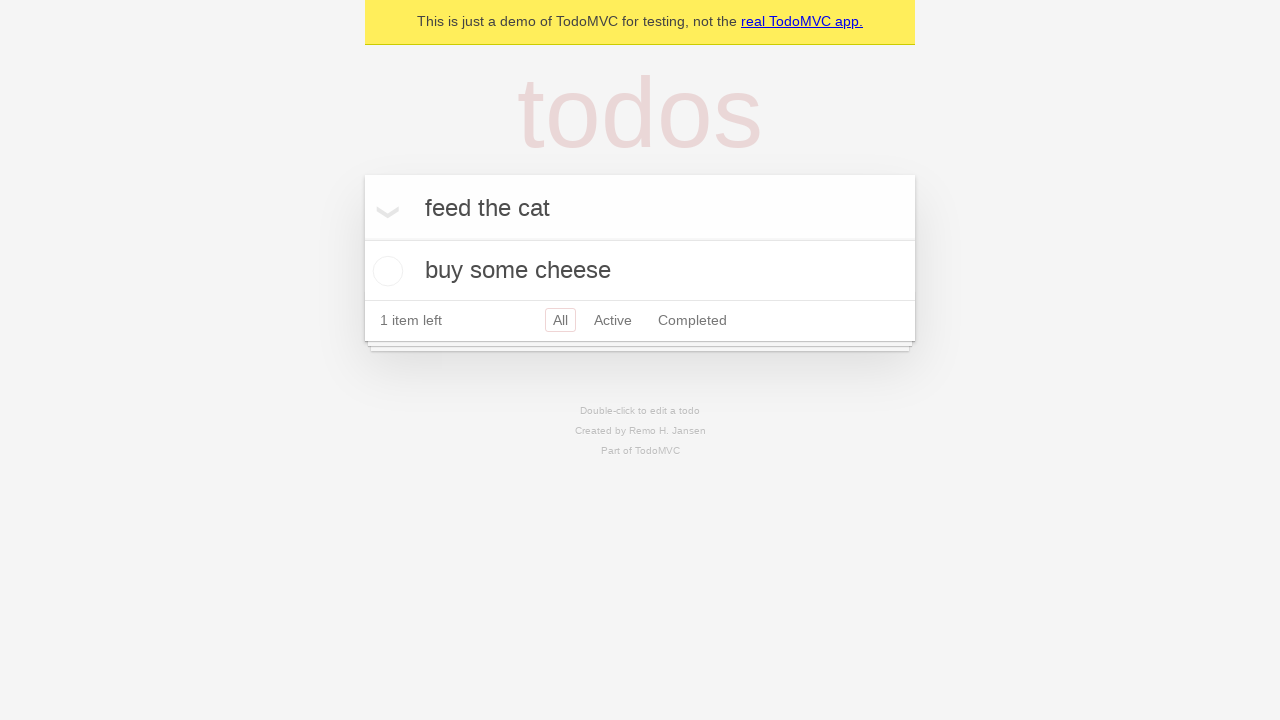

Pressed Enter to create second todo on internal:attr=[placeholder="What needs to be done?"i]
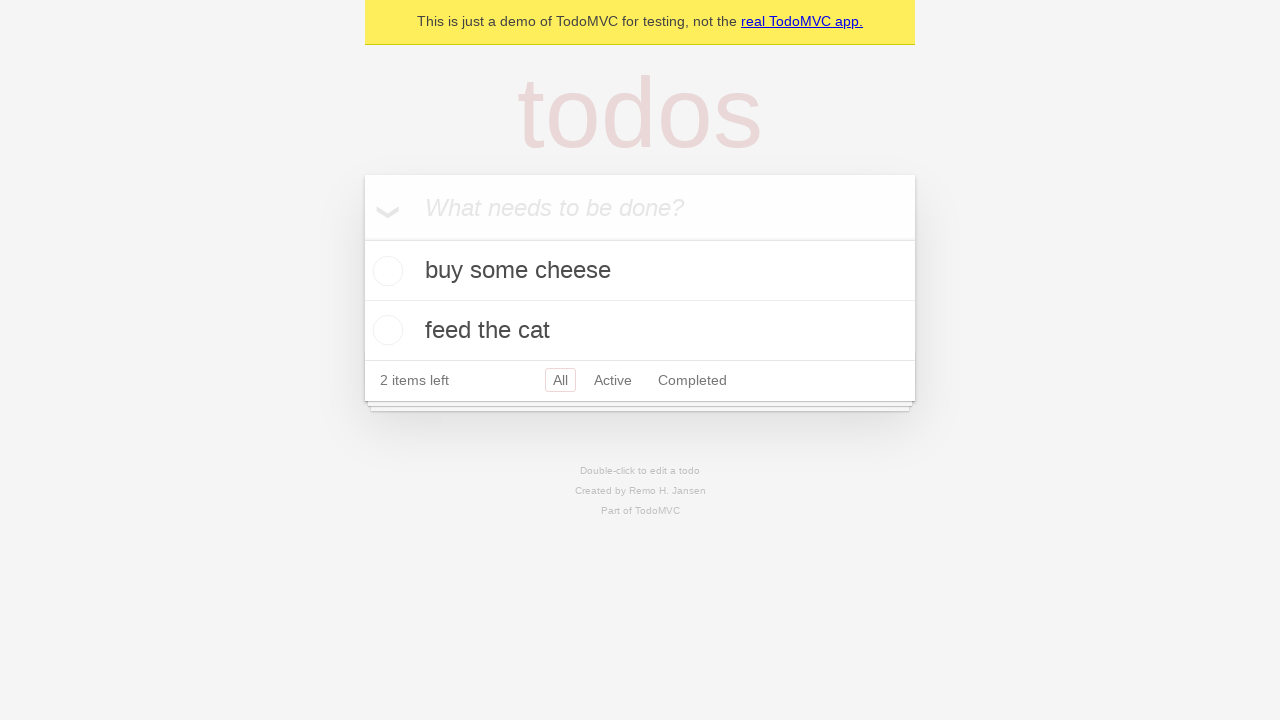

Filled third todo input with 'book a doctors appointment' on internal:attr=[placeholder="What needs to be done?"i]
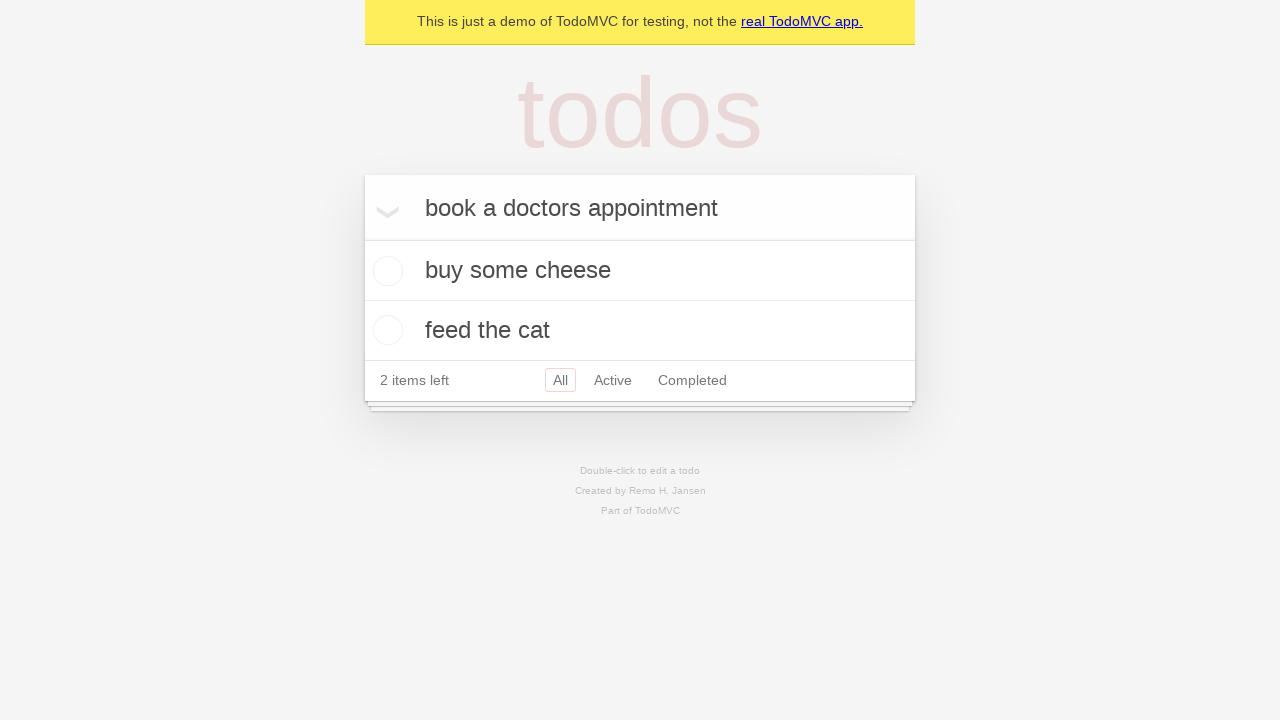

Pressed Enter to create third todo on internal:attr=[placeholder="What needs to be done?"i]
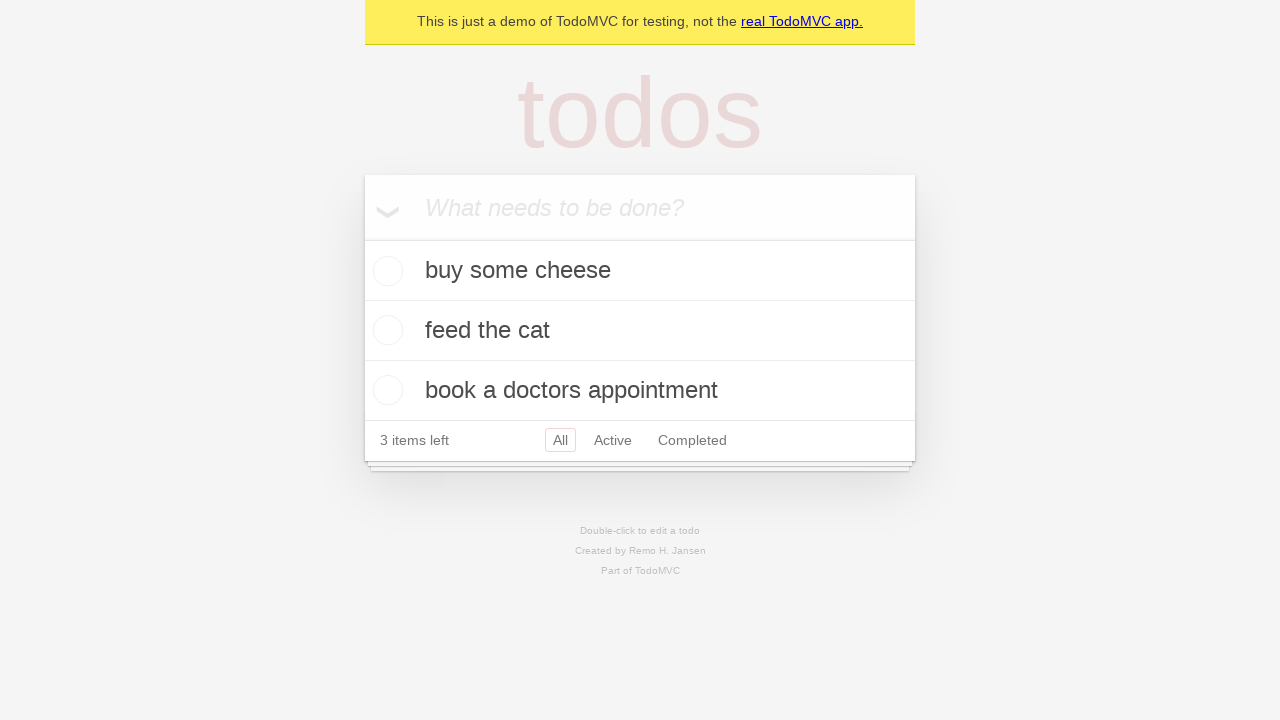

Waited for todo items to load
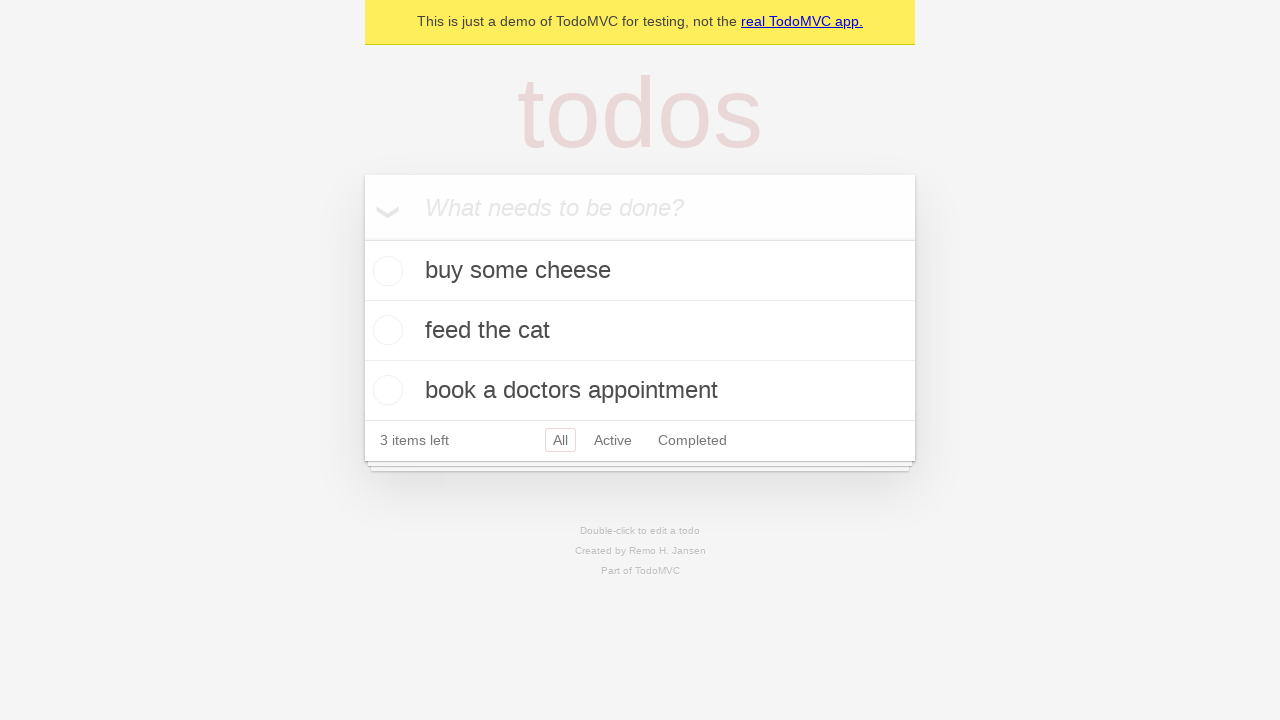

Double-clicked second todo item to enter edit mode at (640, 331) on internal:testid=[data-testid="todo-item"s] >> nth=1
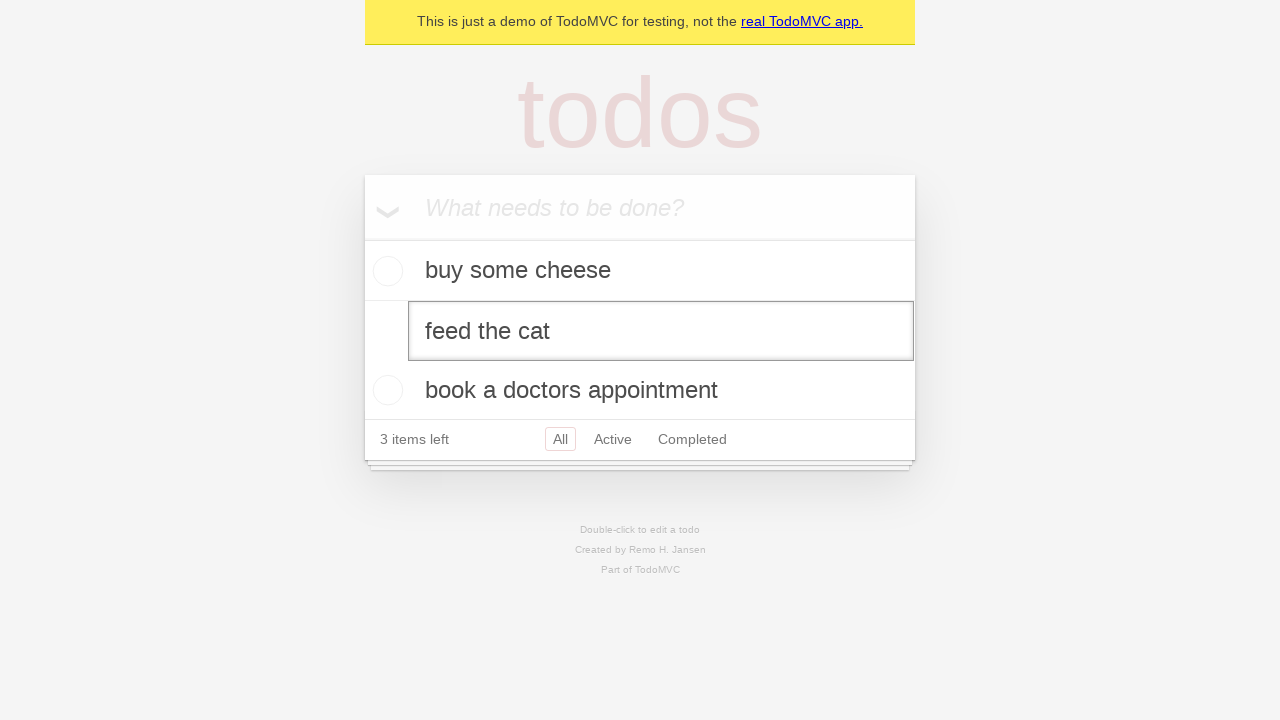

Edited second todo text to 'buy some sausages' on internal:testid=[data-testid="todo-item"s] >> nth=1 >> internal:role=textbox[nam
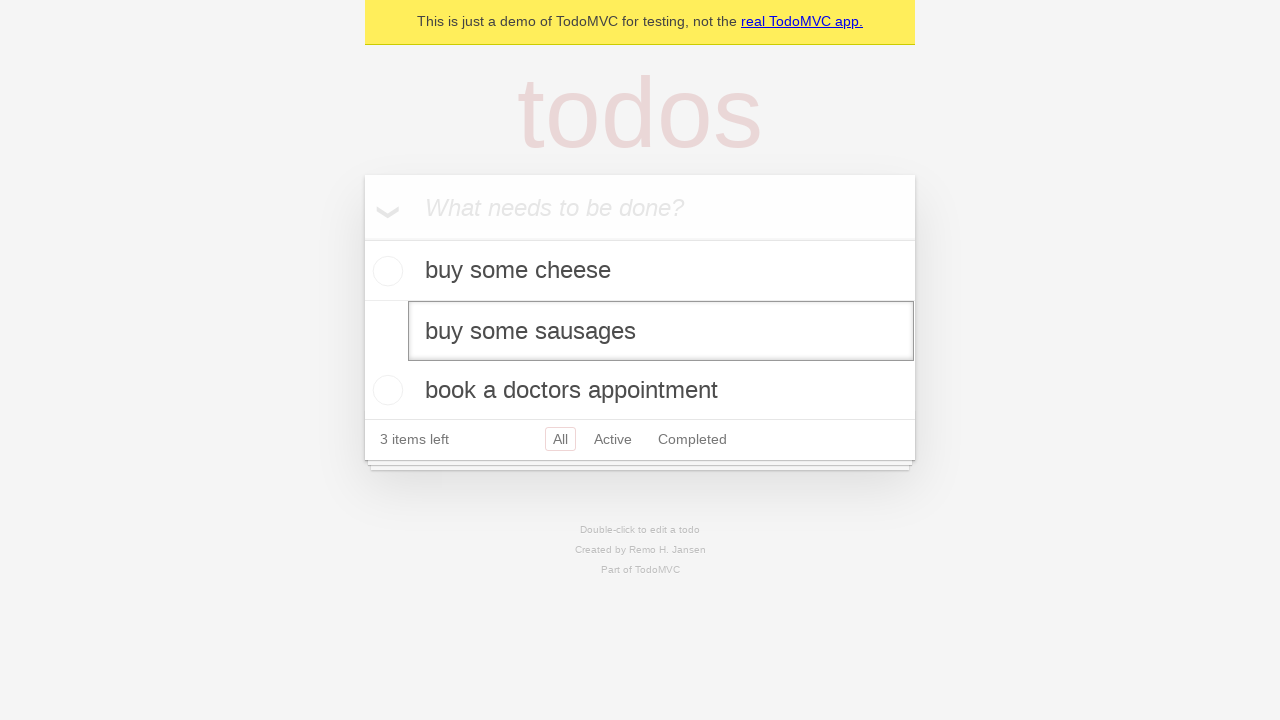

Triggered blur event on edit input to save changes
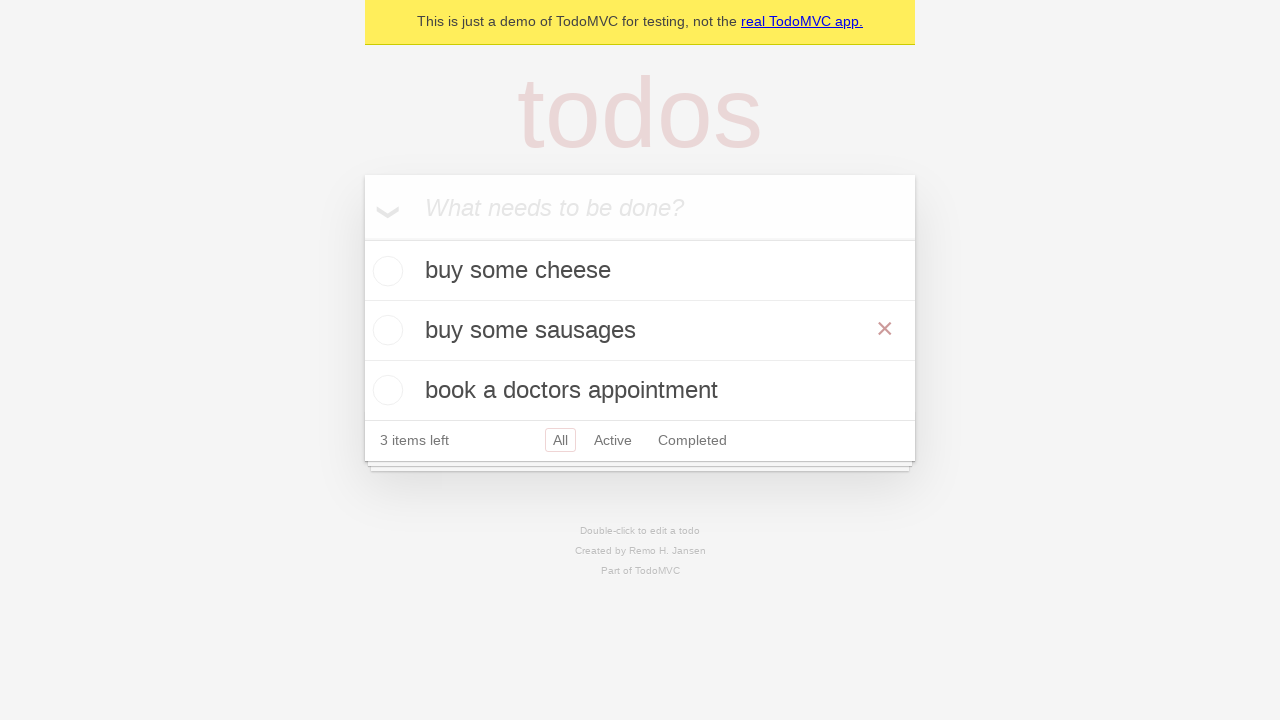

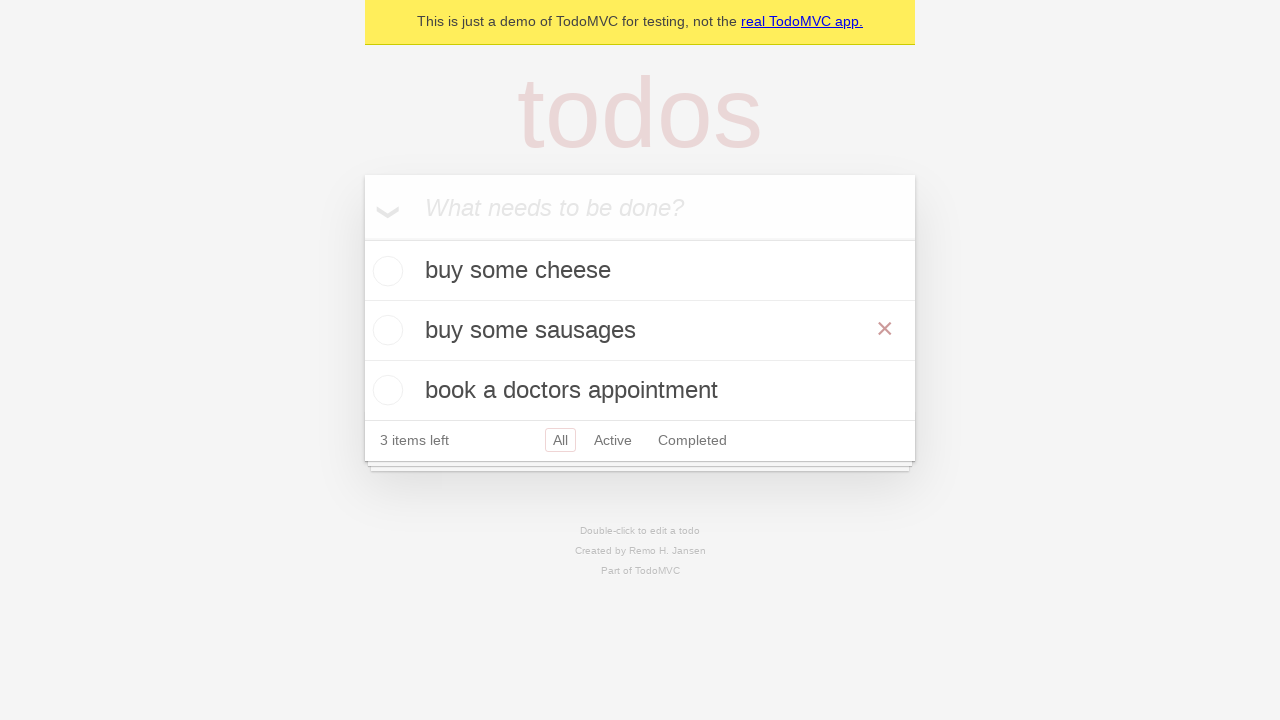